Navigates to the Woodland Worldwide website and verifies the page loads successfully

Starting URL: https://www.woodlandworldwide.com/

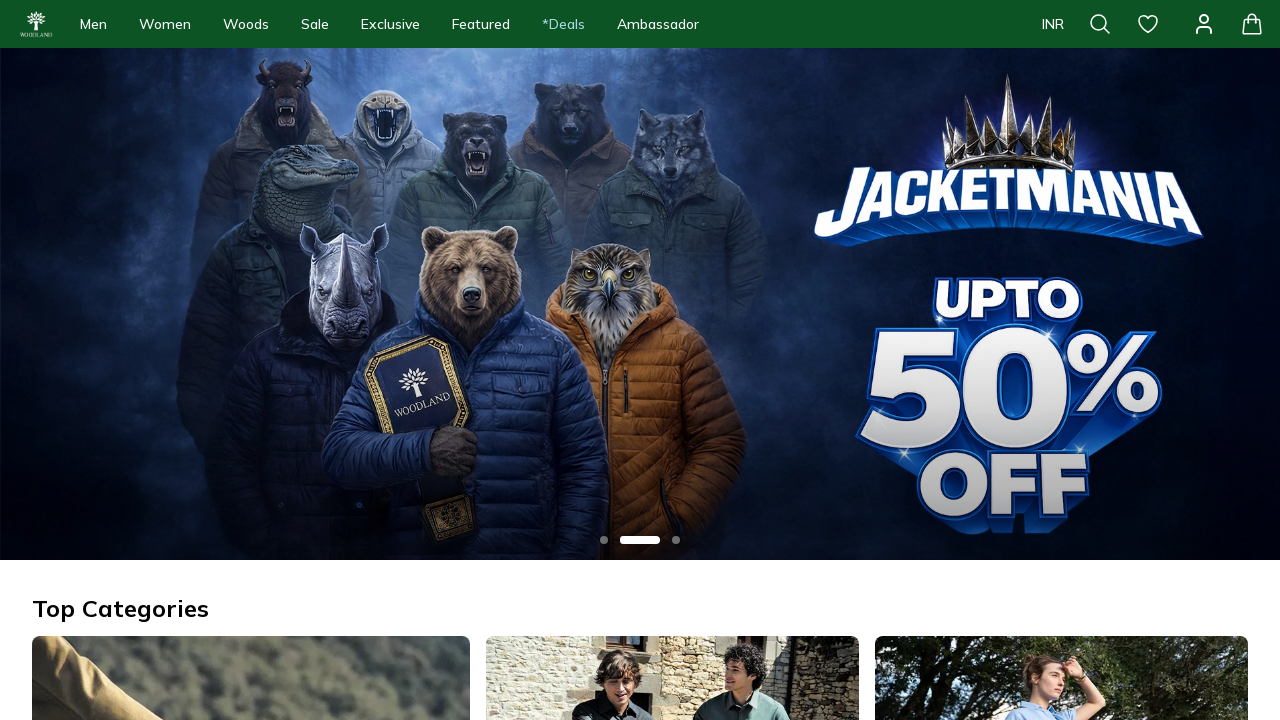

Navigated to Woodland Worldwide website
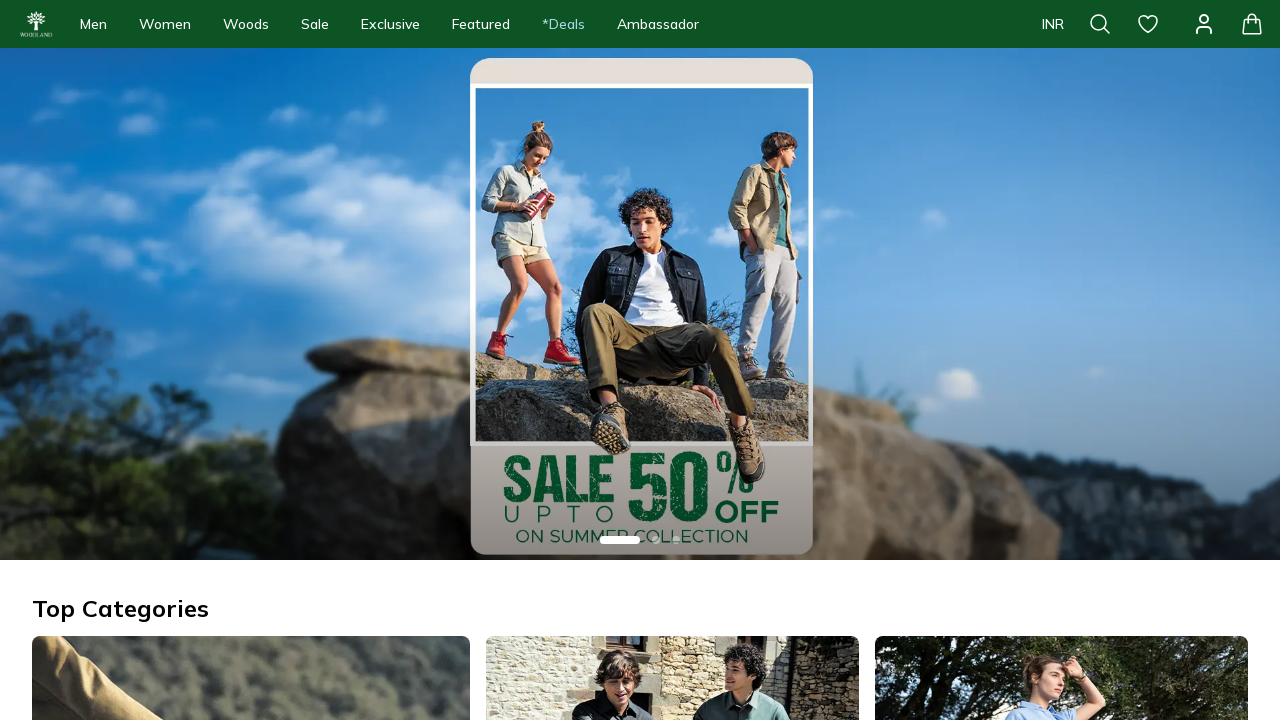

Page DOM content fully loaded
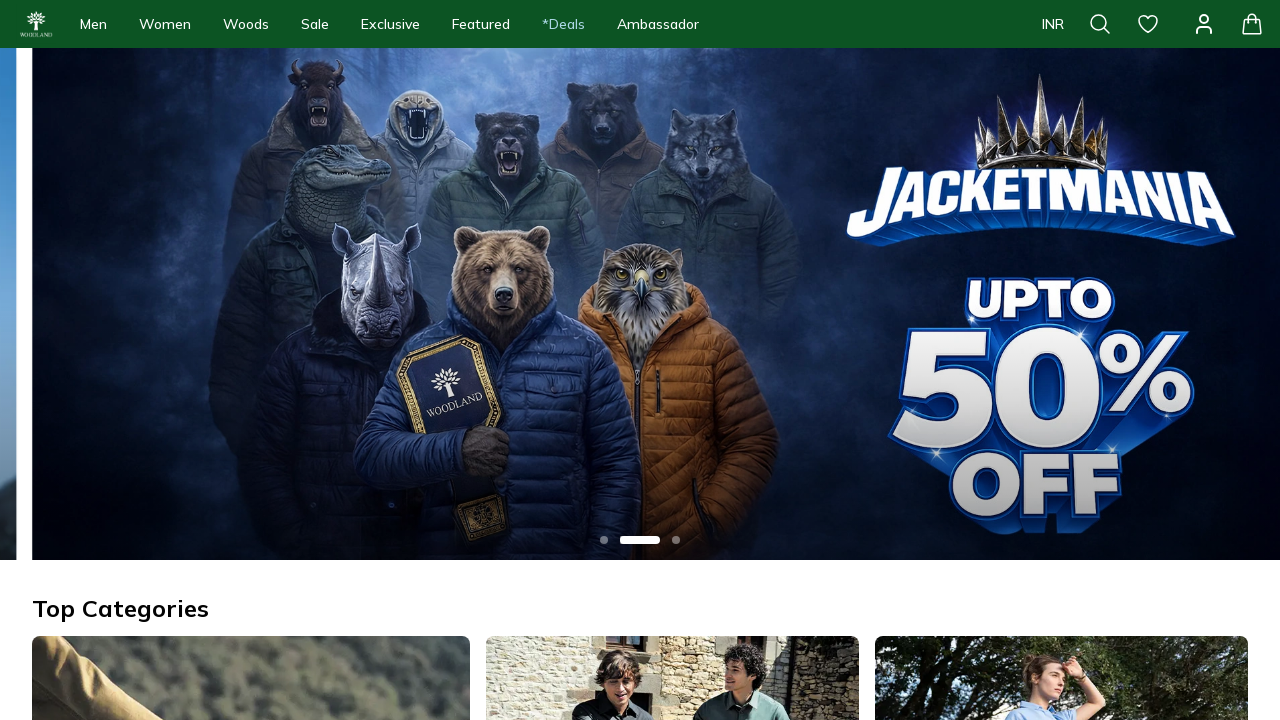

Body element is present and page loaded successfully
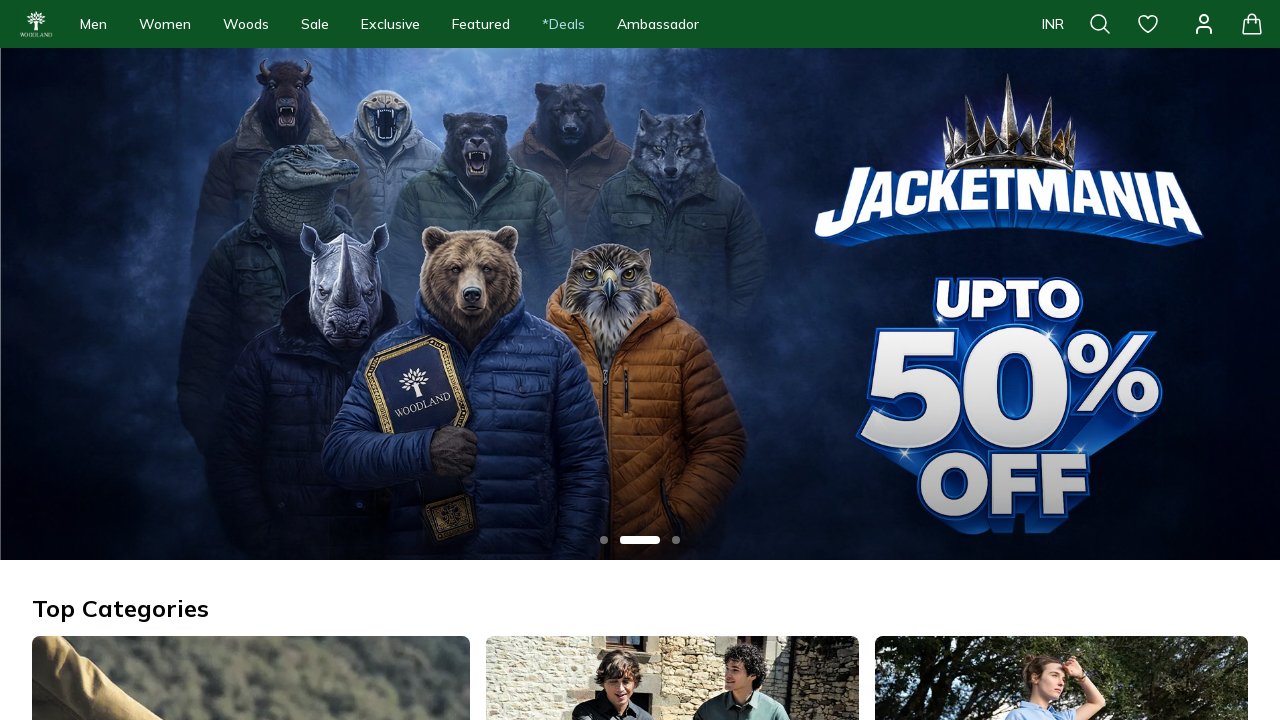

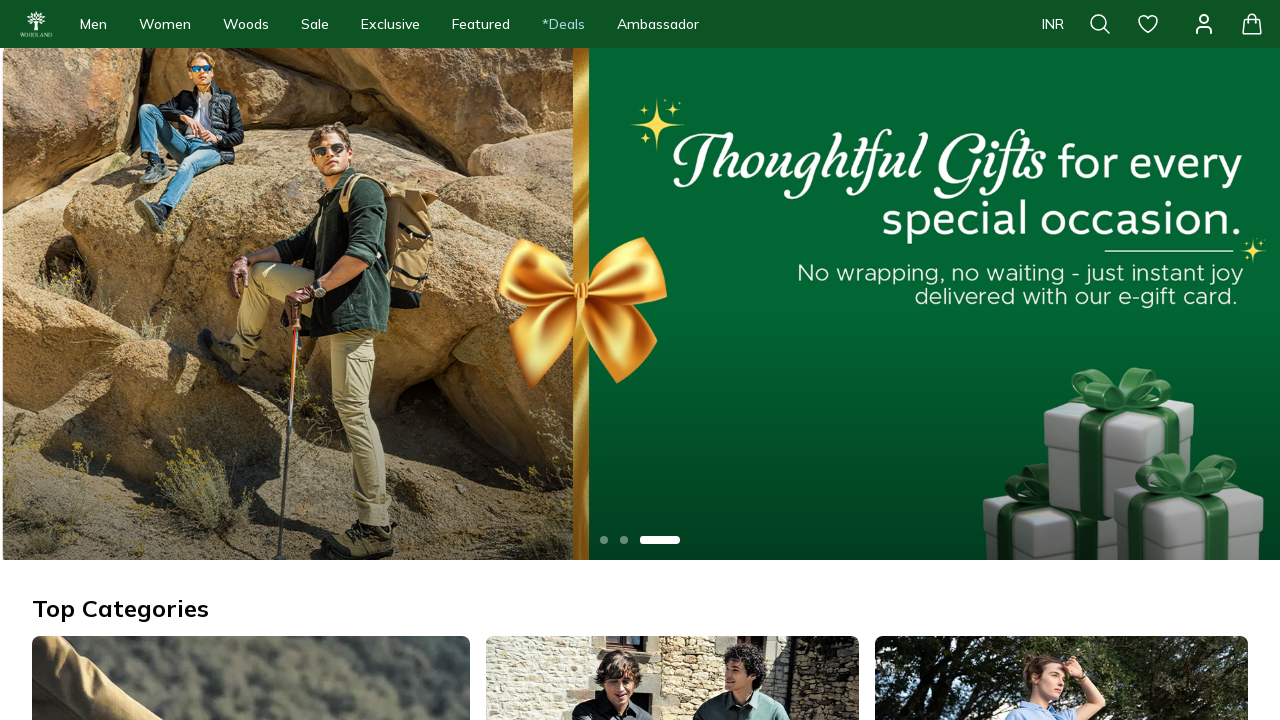